Waits for price to reach $100, clicks book button, solves a math problem and submits the answer

Starting URL: https://suninjuly.github.io/explicit_wait2.html

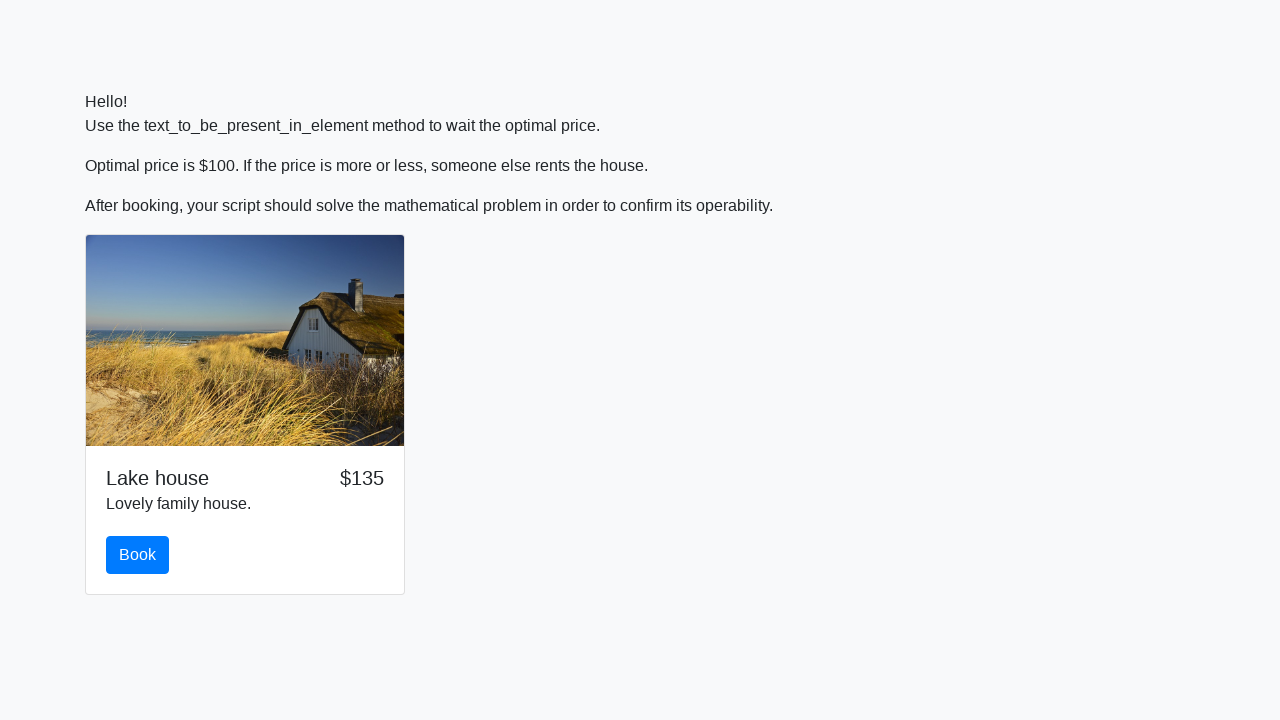

Waited for price to reach $100
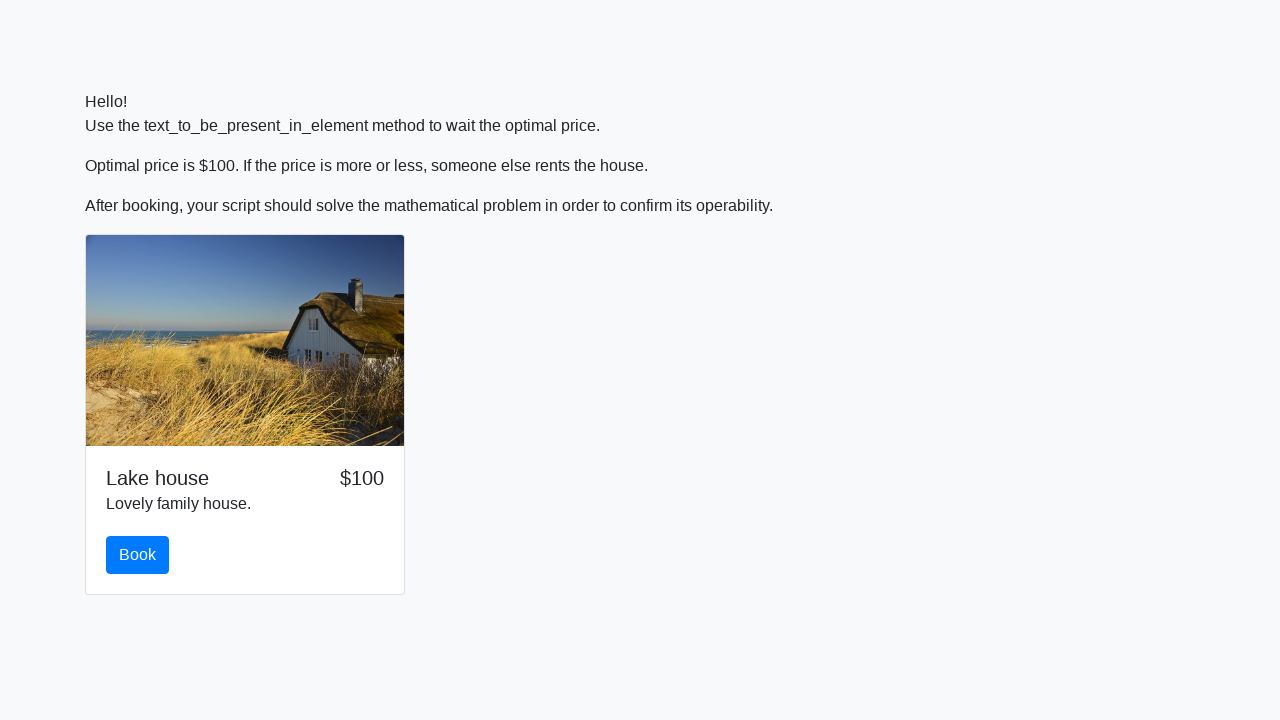

Clicked the Book button at (138, 555) on button.btn
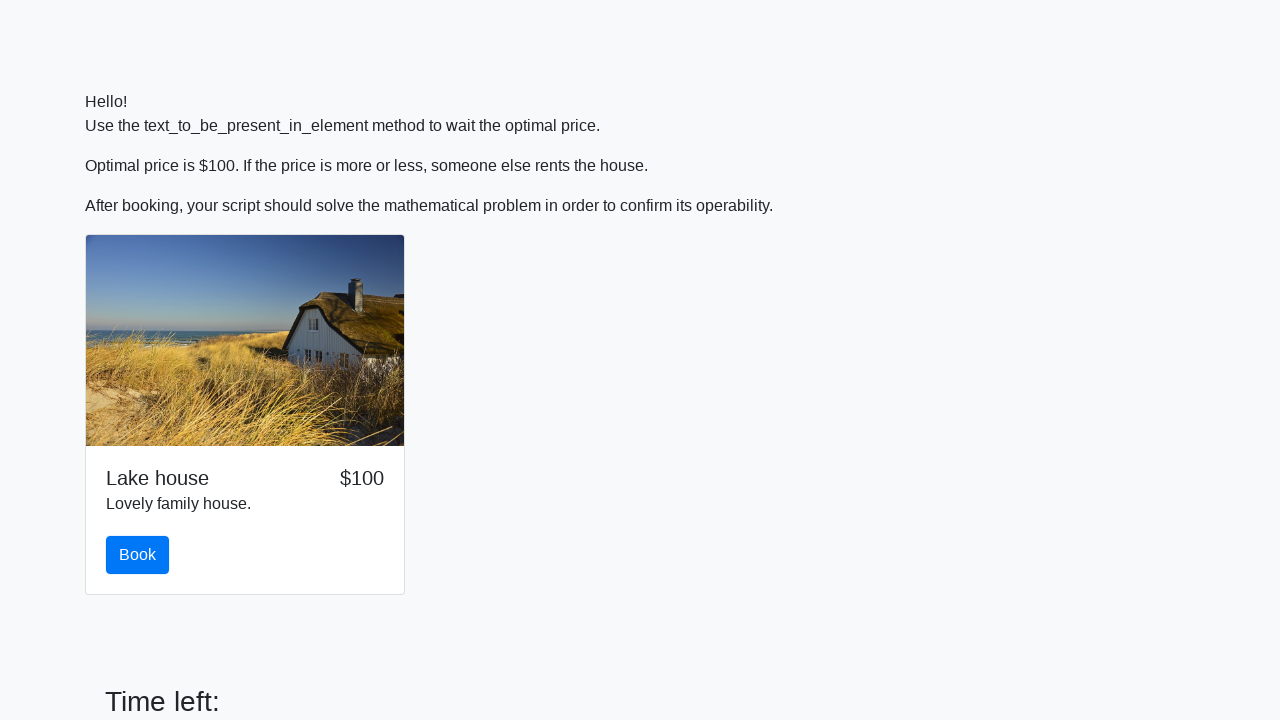

Retrieved math problem value: 870
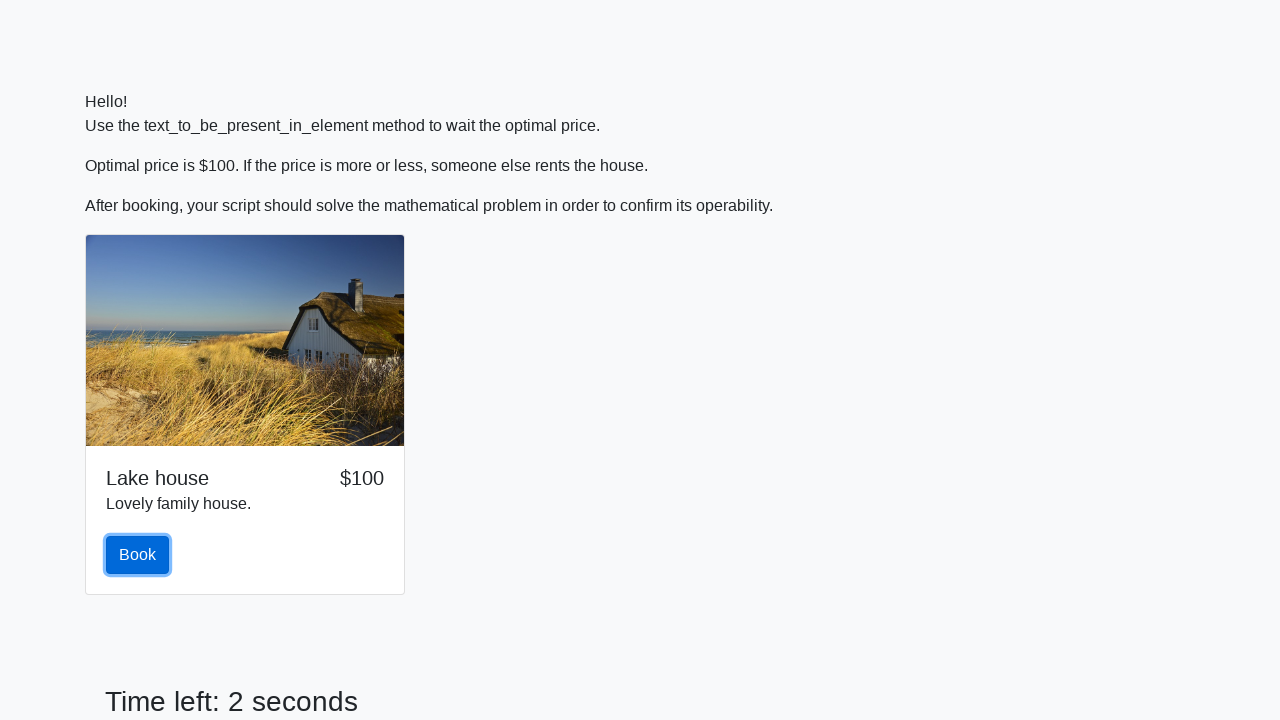

Calculated answer: 0.9678949377151517
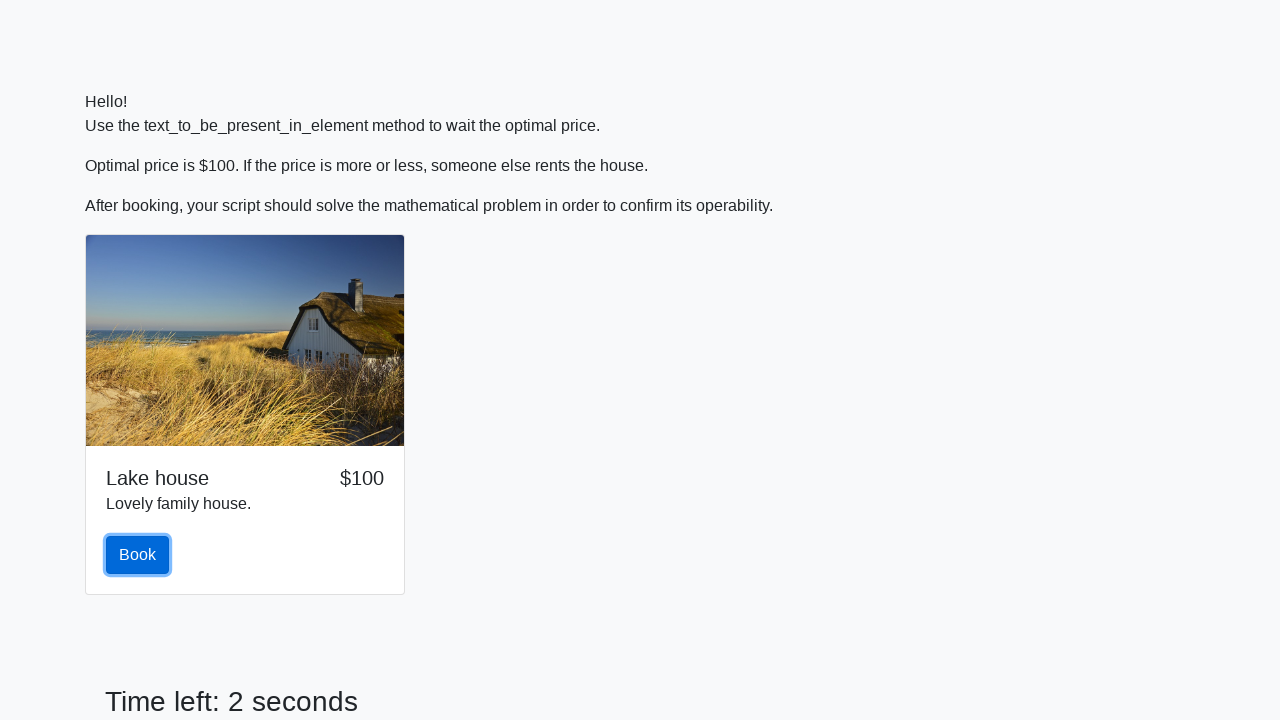

Filled answer field with calculated value on #answer
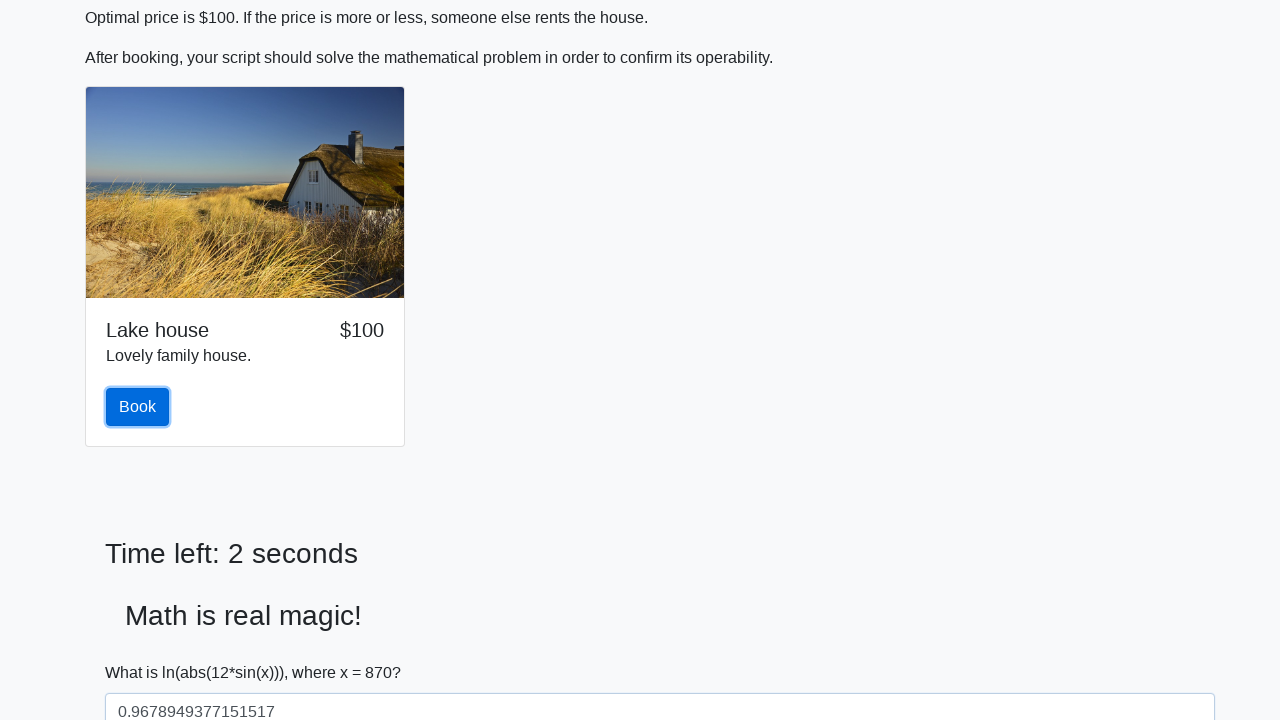

Clicked submit button to solve the problem at (143, 651) on #solve
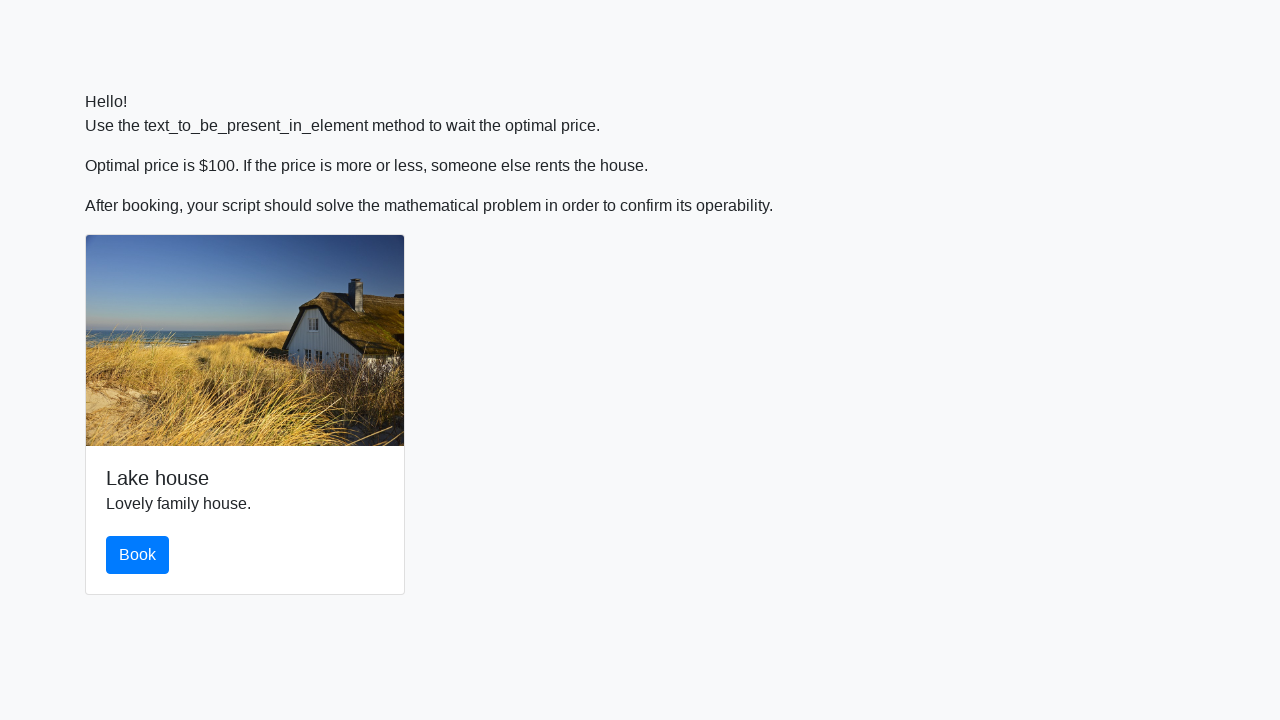

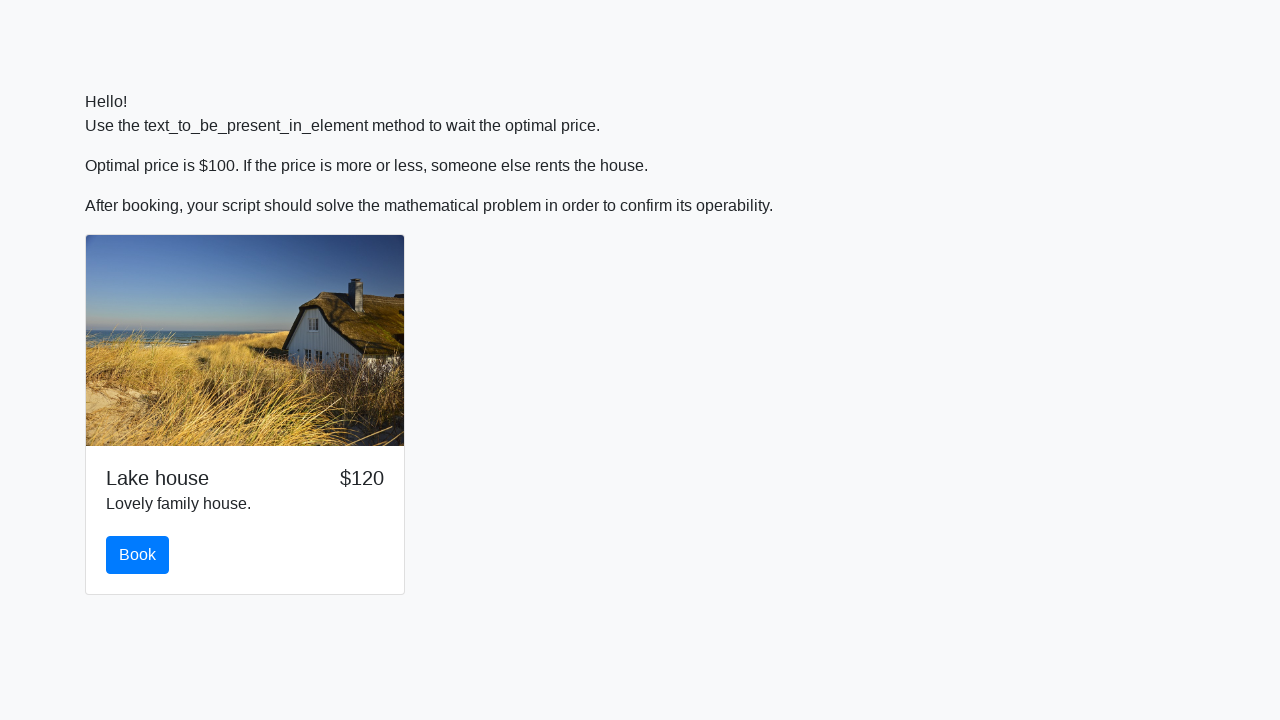